Tests multi-tab/window handling by clicking links that open new tabs, switching between tabs, and verifying content on each new tab.

Starting URL: https://v1.training-support.net/selenium/tab-opener

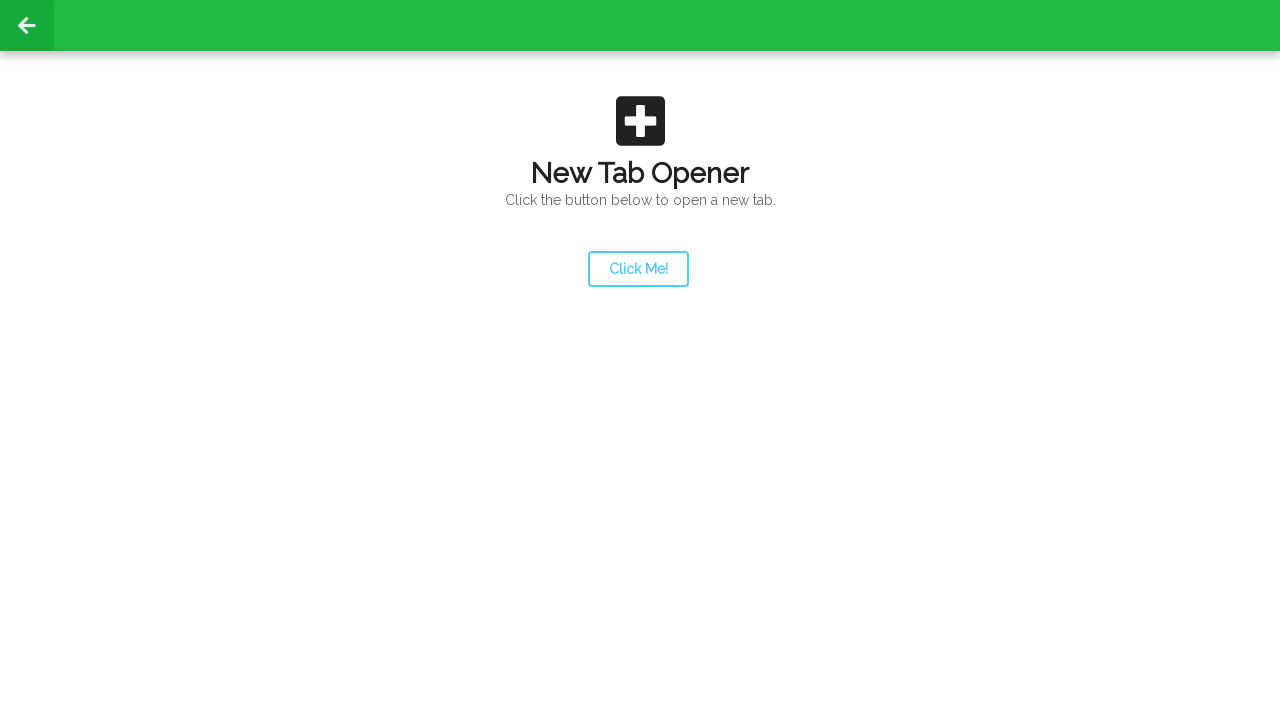

Clicked launcher link and new tab opened at (638, 269) on #launcher
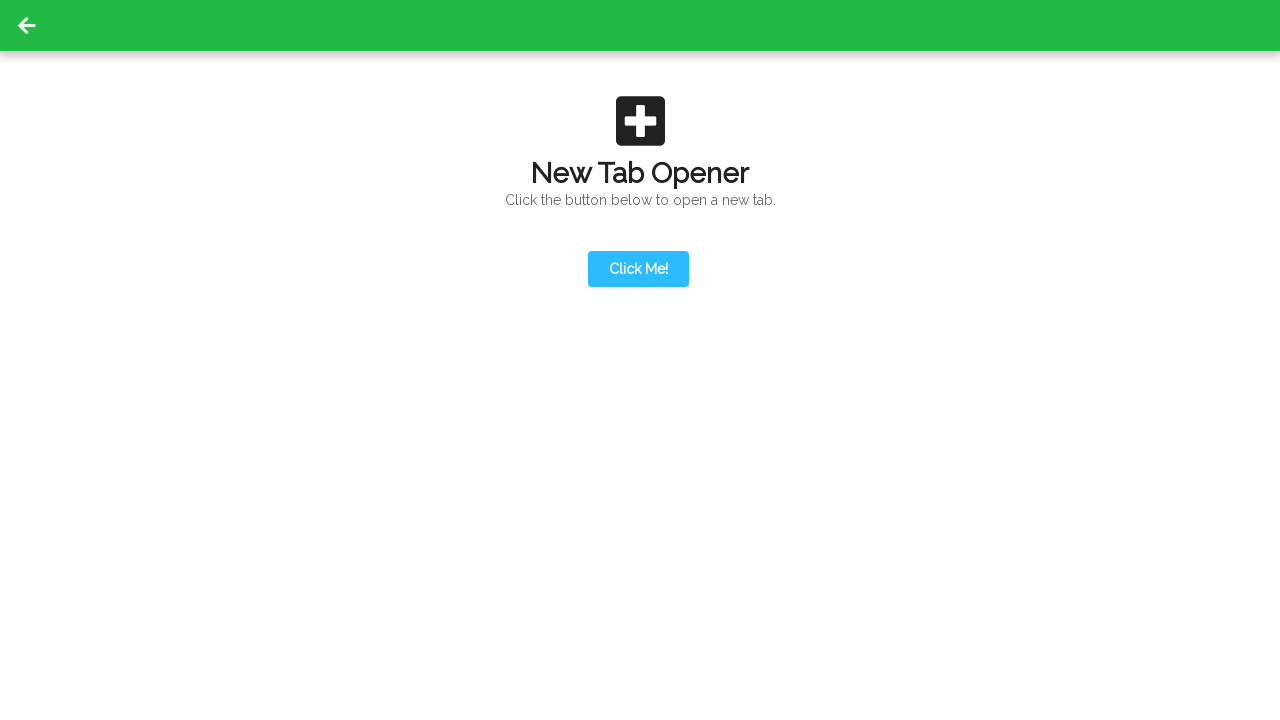

New tab finished loading
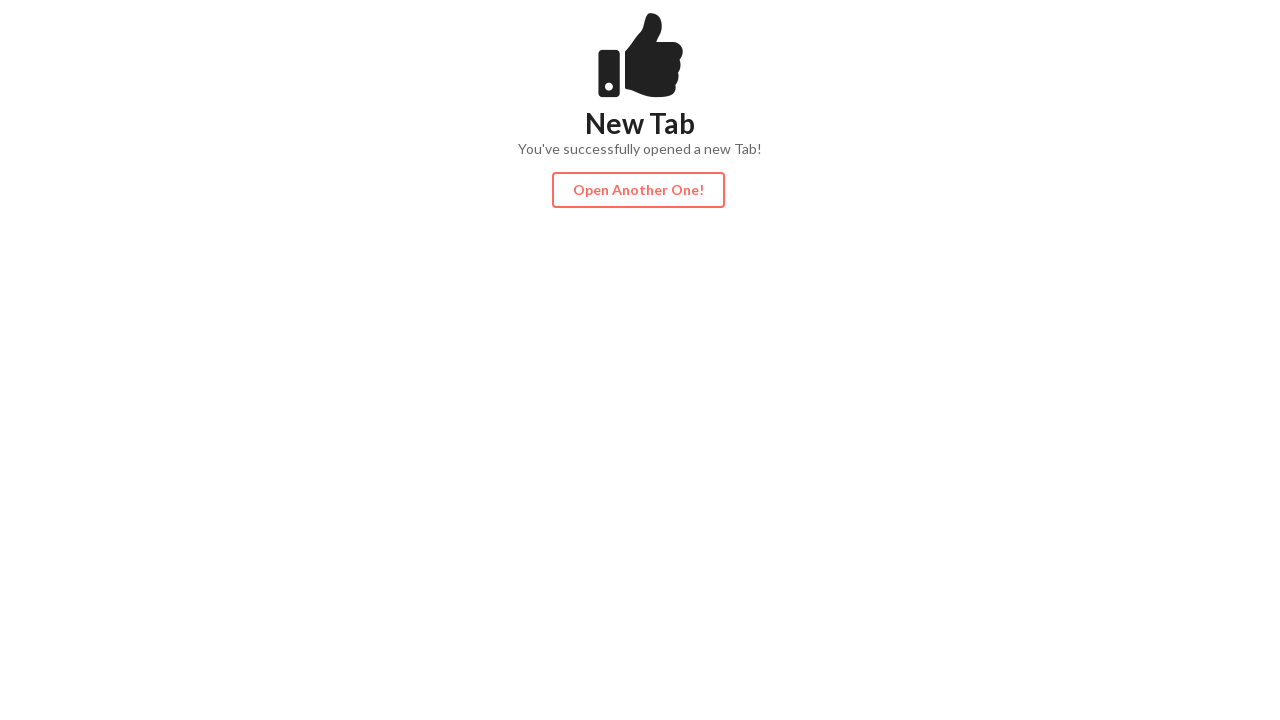

Content element found on new tab
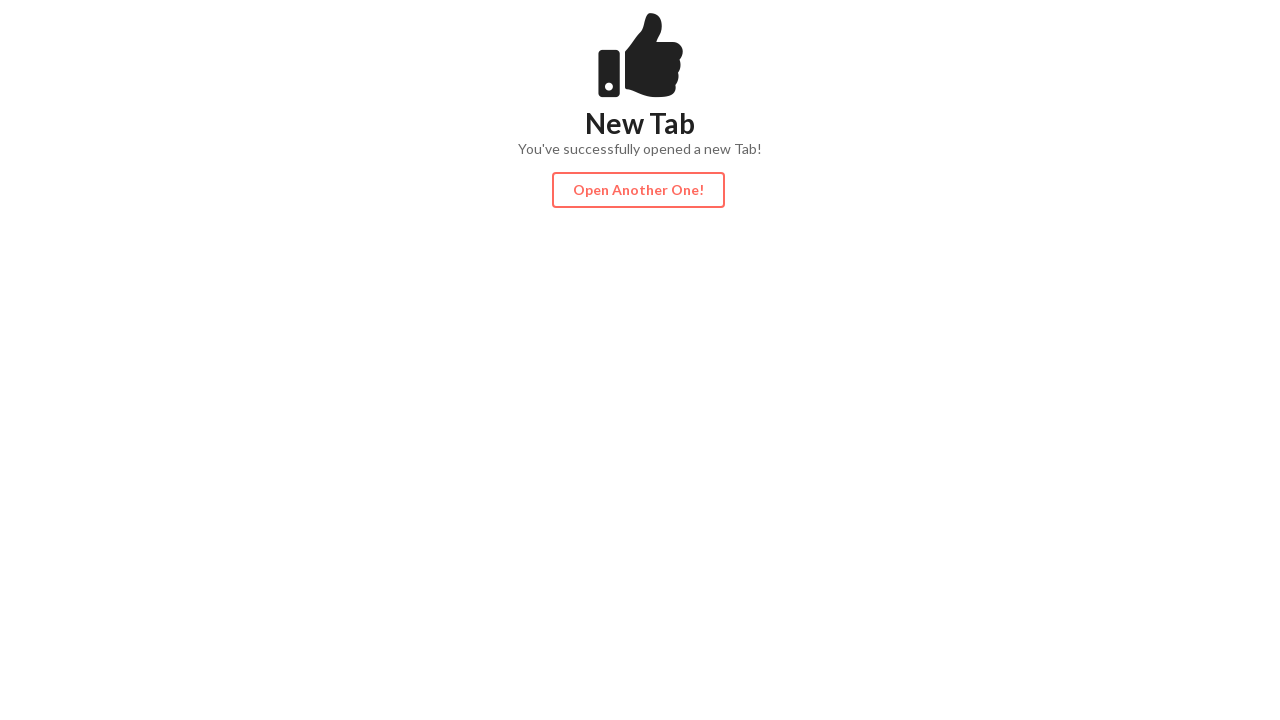

Clicked action button and third tab opened at (638, 190) on #actionButton
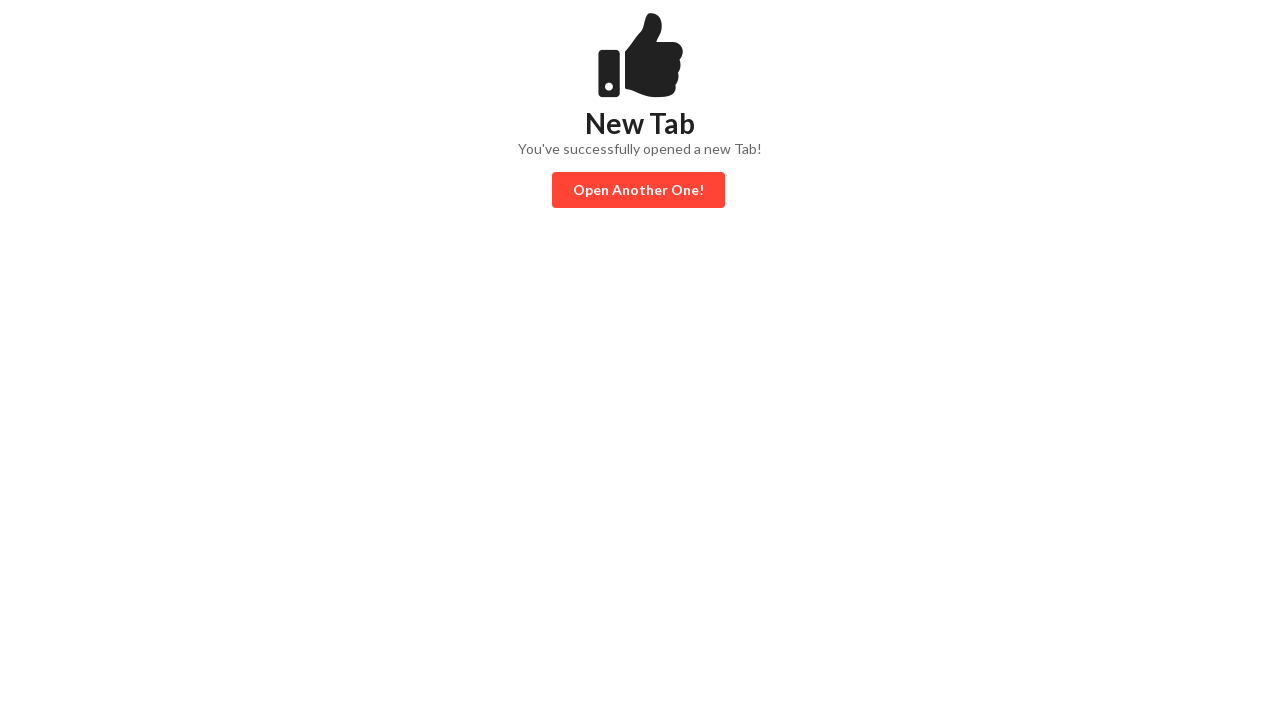

Third tab finished loading
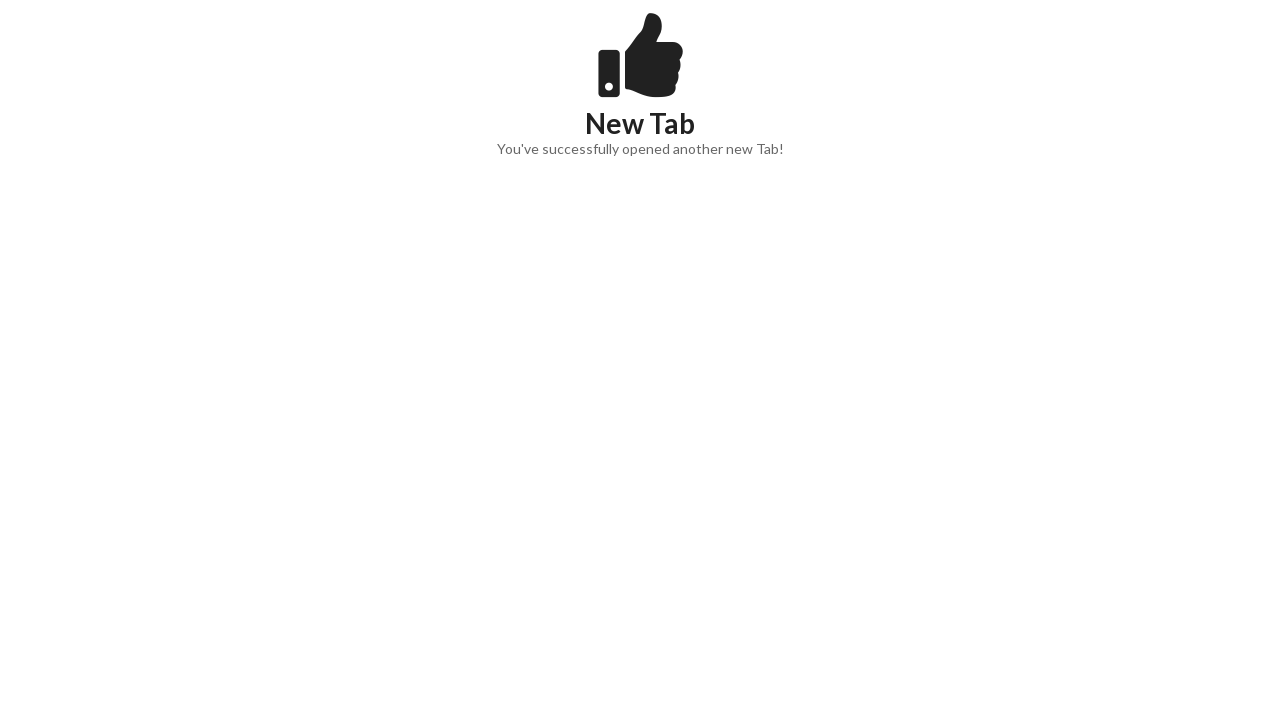

Content element found on third tab
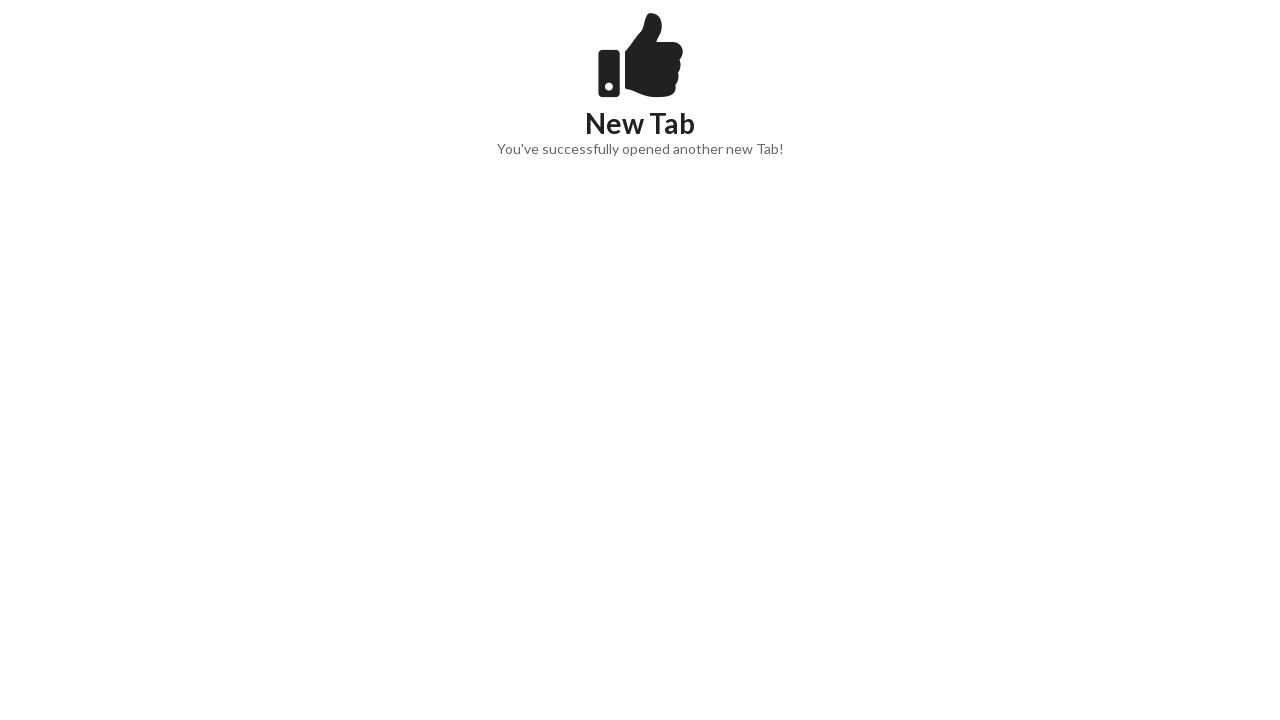

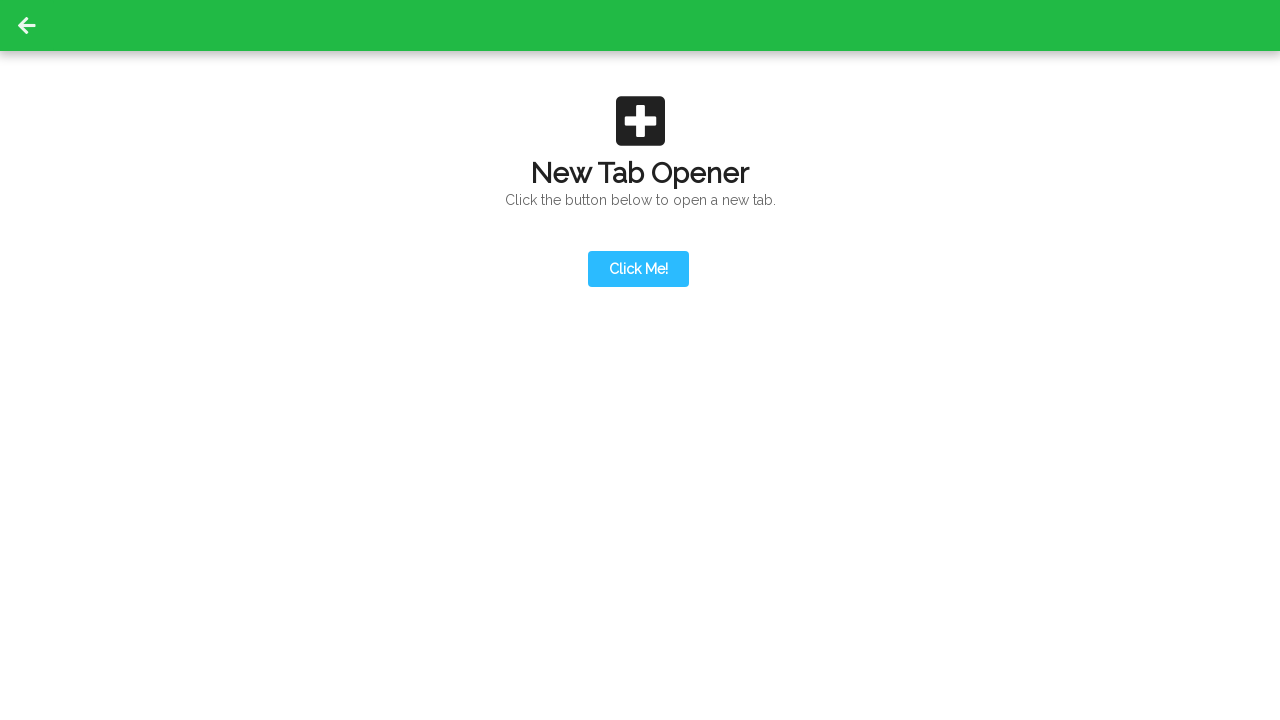